Tests the search functionality on an automation bookstore website by entering a search term and then clicking the "Clear text" link to clear the search input.

Starting URL: https://automationbookstore.dev

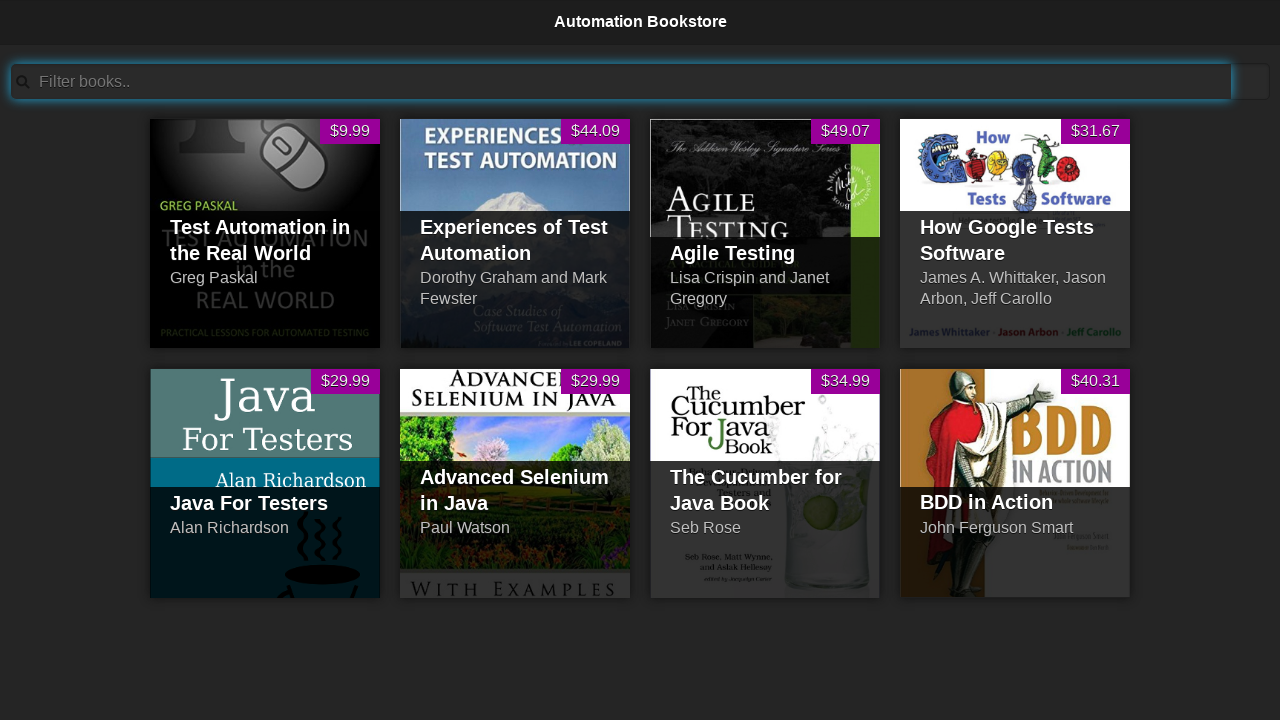

Entered 'selenium testing' in the search bar on input#searchBar
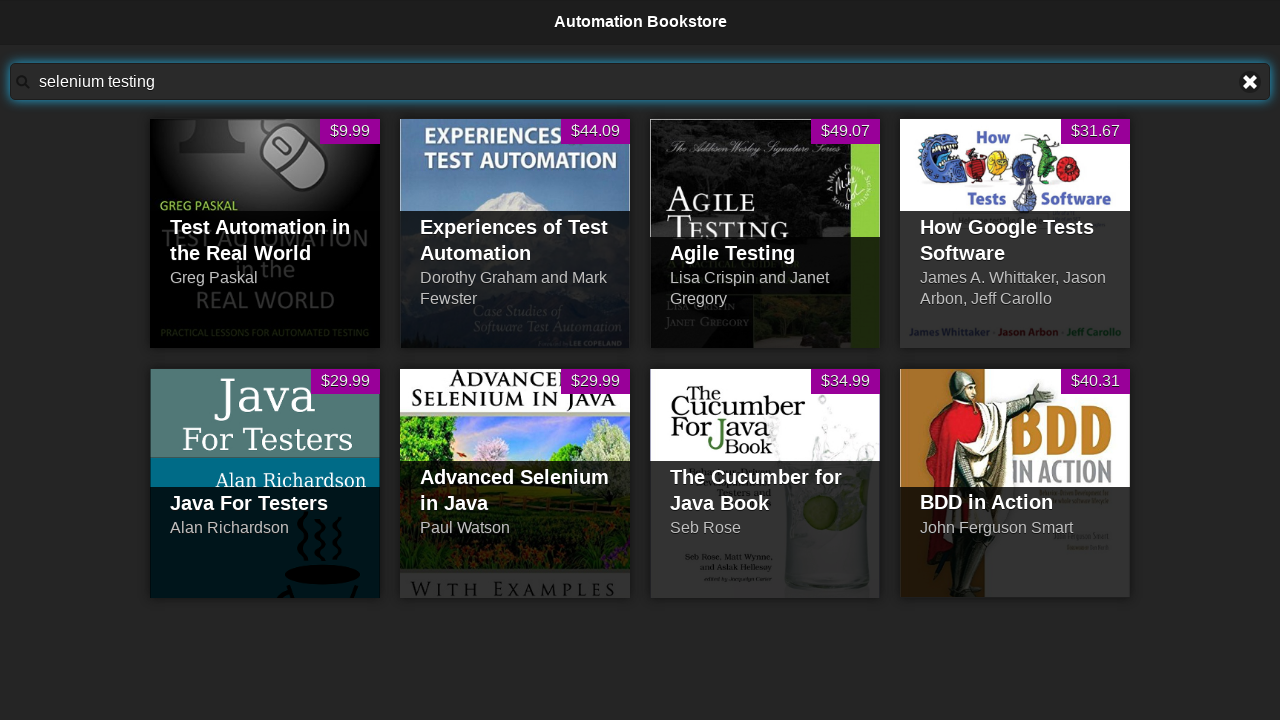

Located the 'Clear text' link
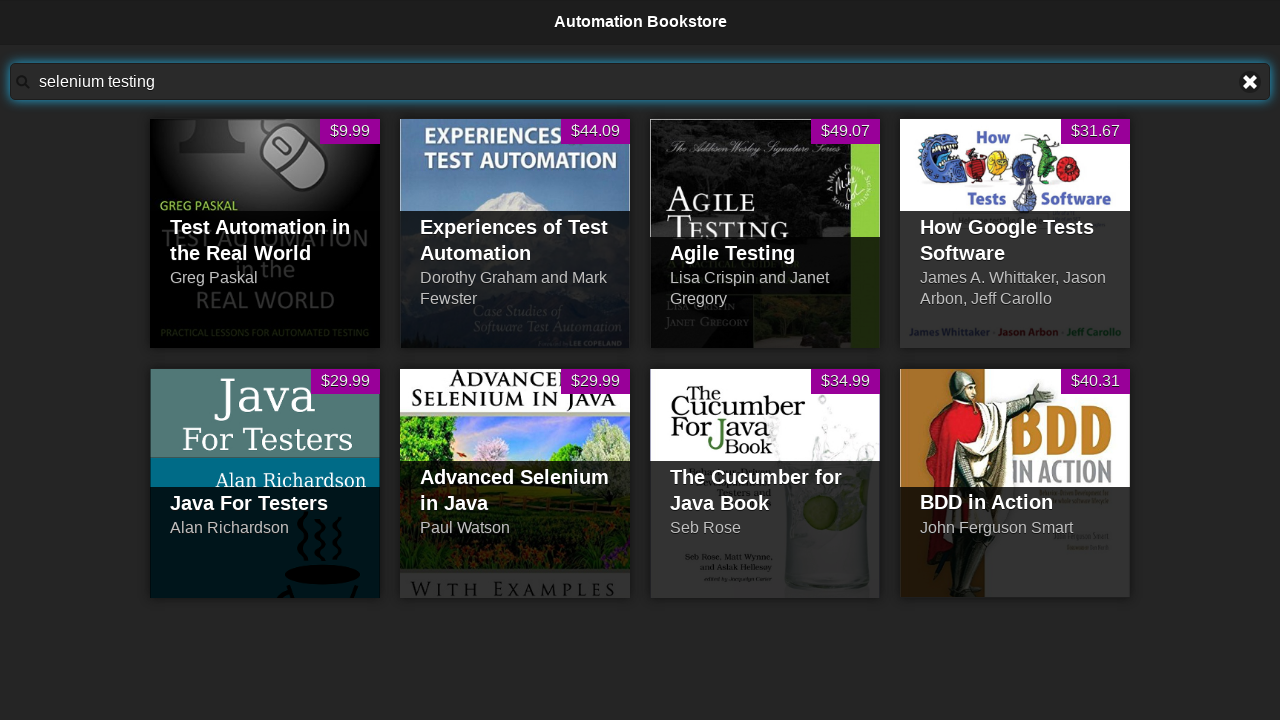

Clicked the 'Clear text' link to clear the search input at (1250, 82) on a:has-text('Clear text')
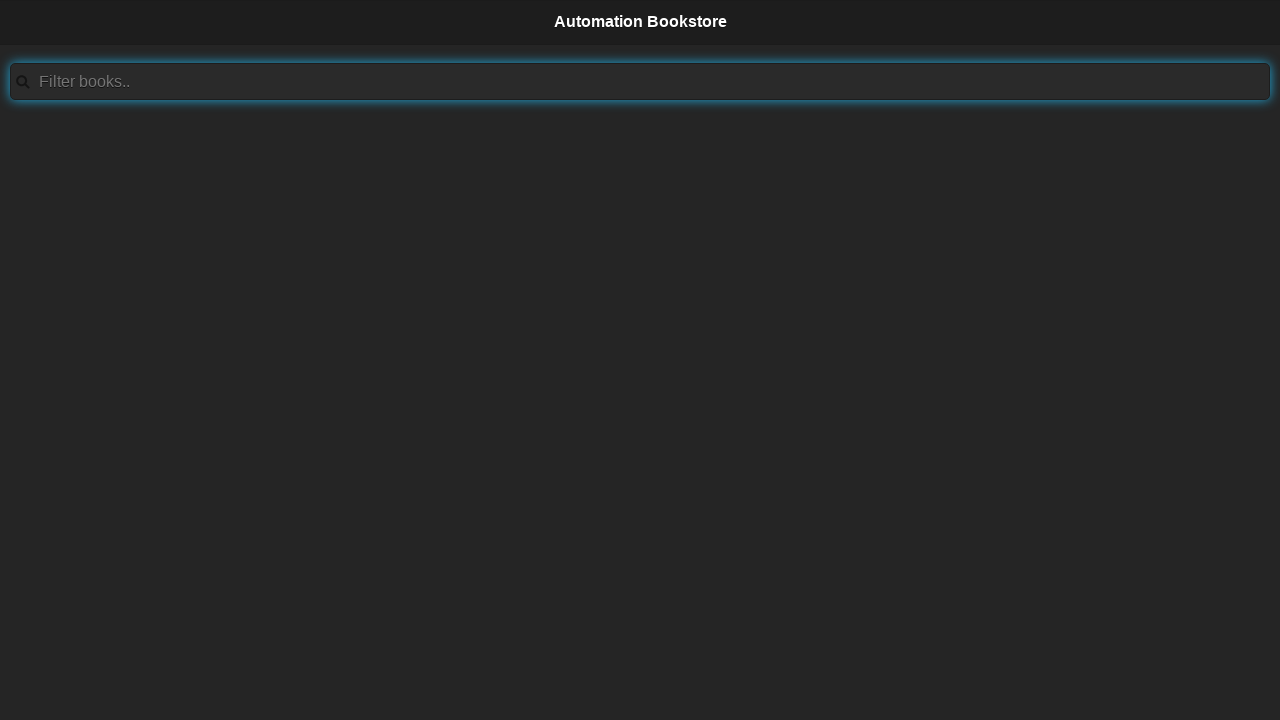

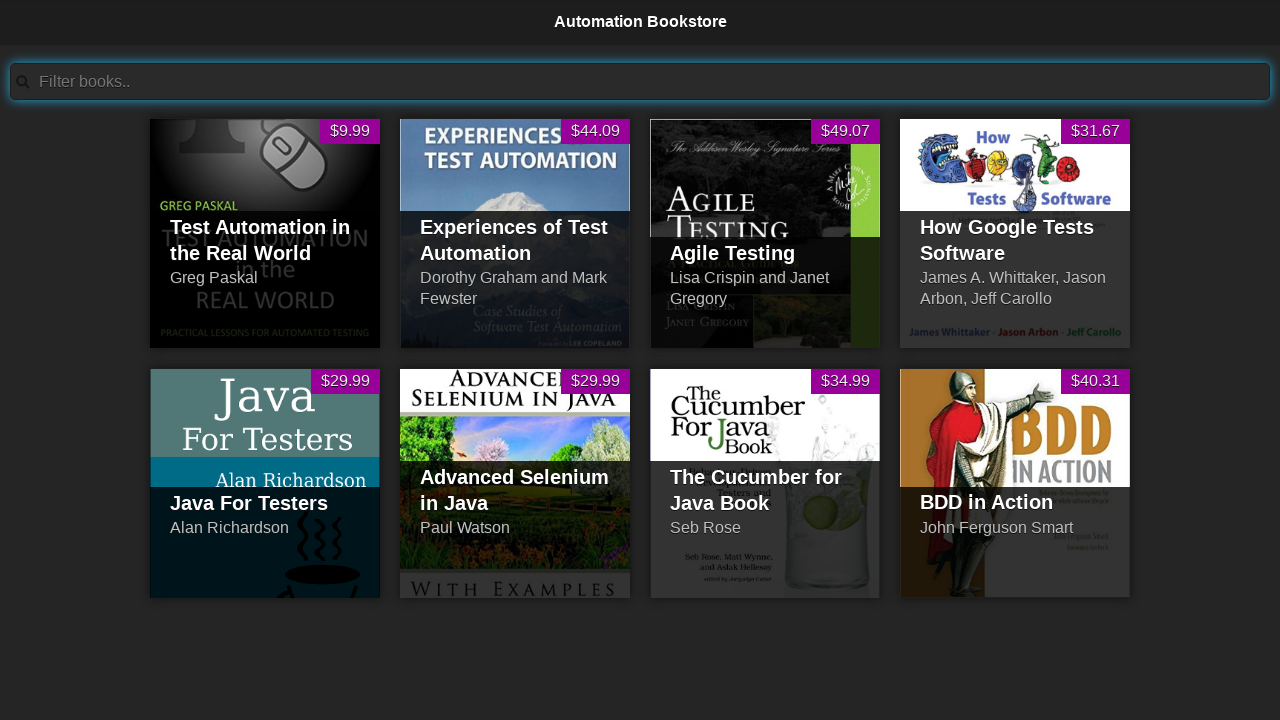